Tests multi-select dropdown functionality by selecting and deselecting options using different methods (by index, value, and visible text)

Starting URL: https://www.hyrtutorials.com/p/html-dropdown-elements-practice.html

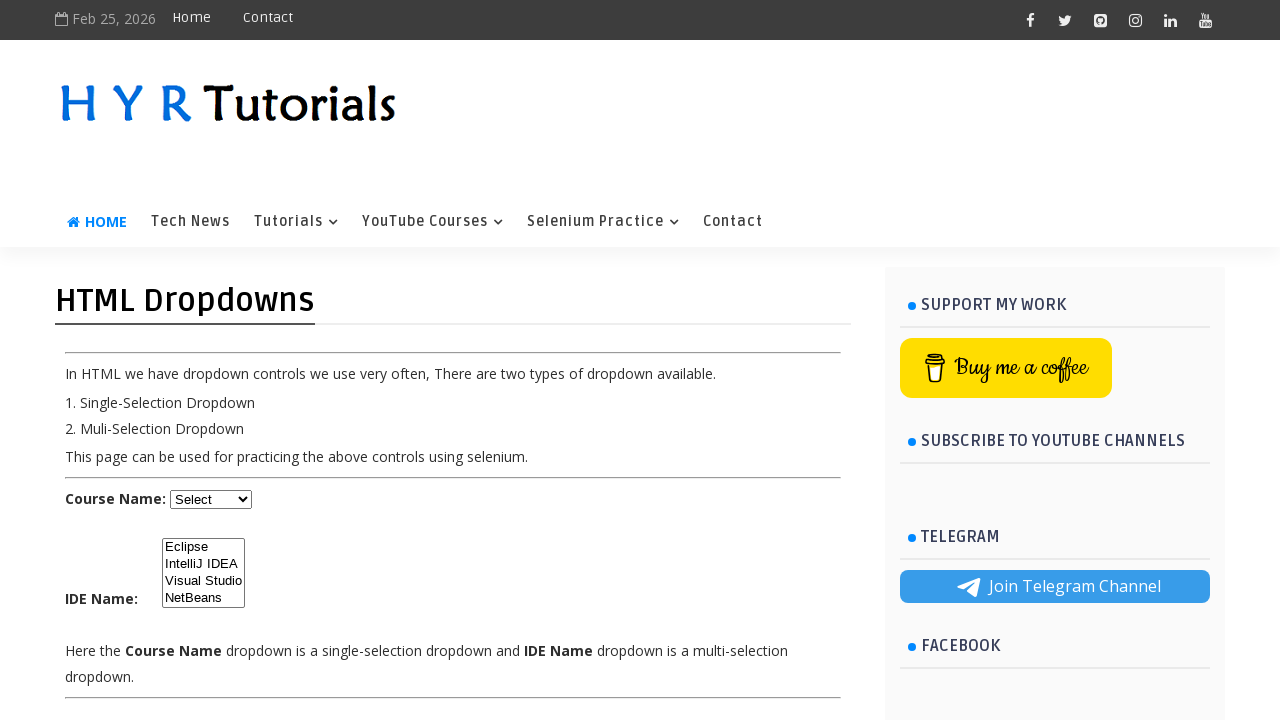

Navigated to HTML dropdown practice page
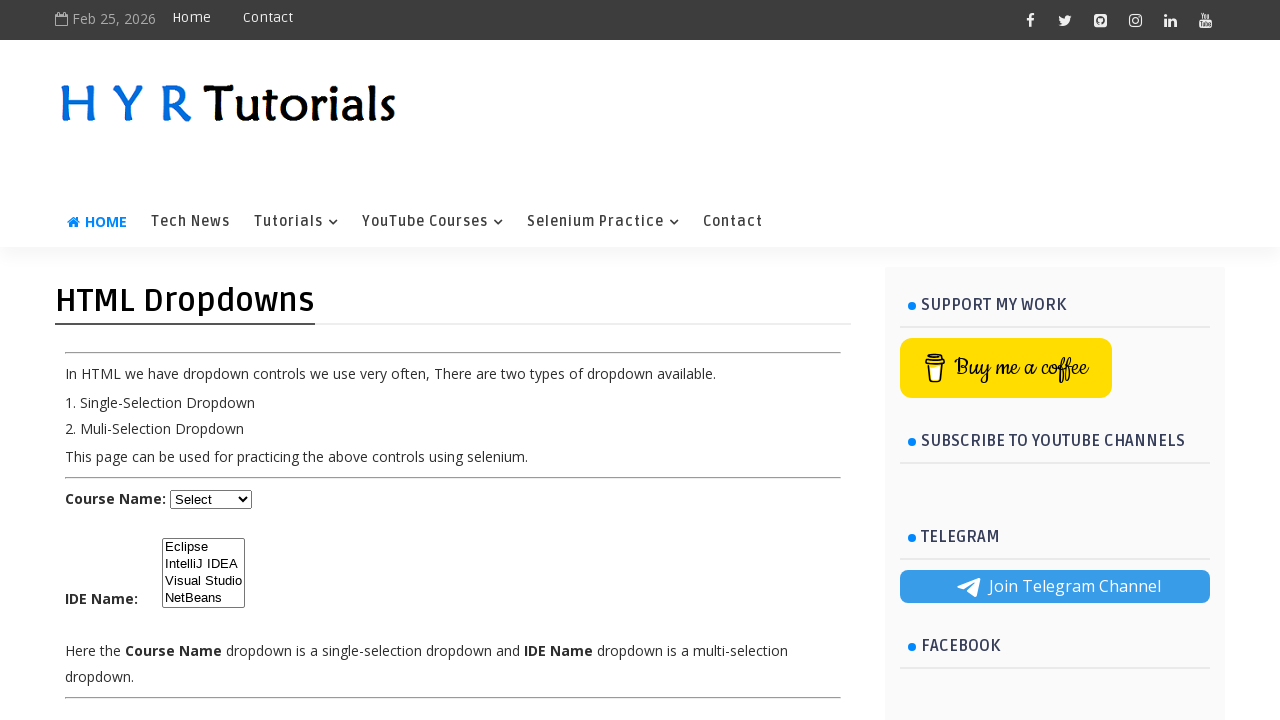

Located multi-select dropdown element with id 'ide'
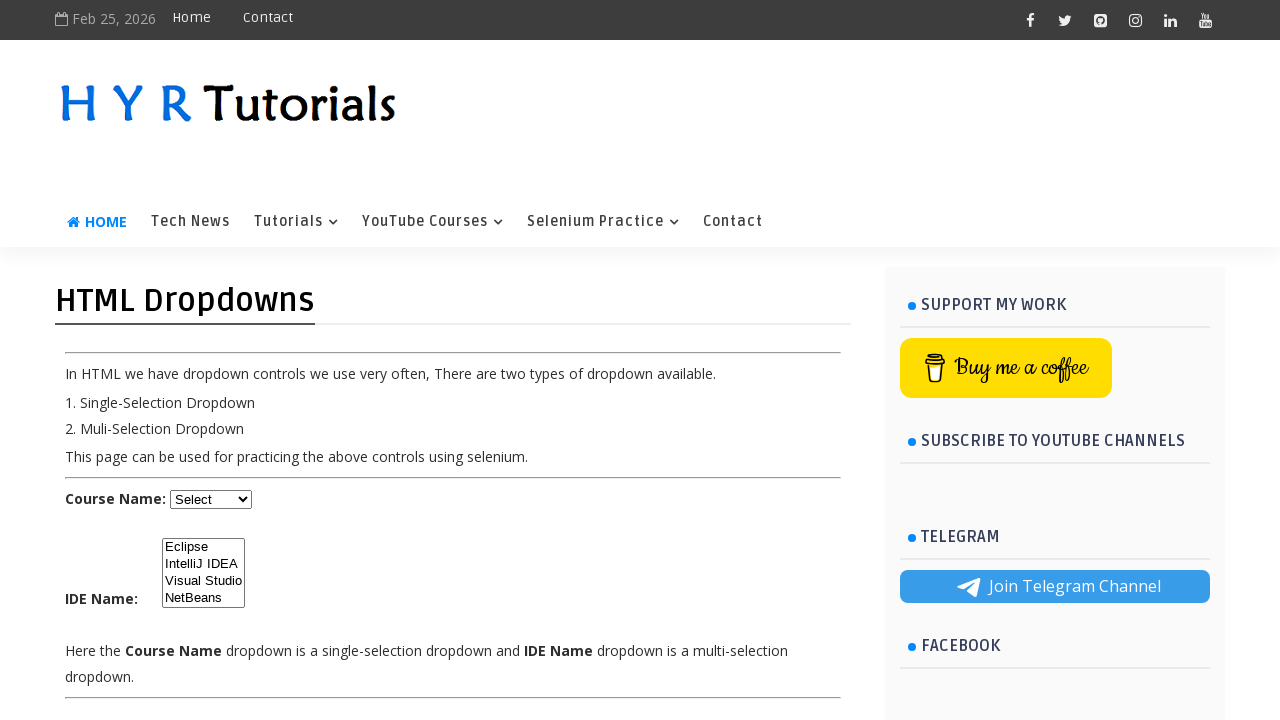

Selected first option by index (0) on #ide
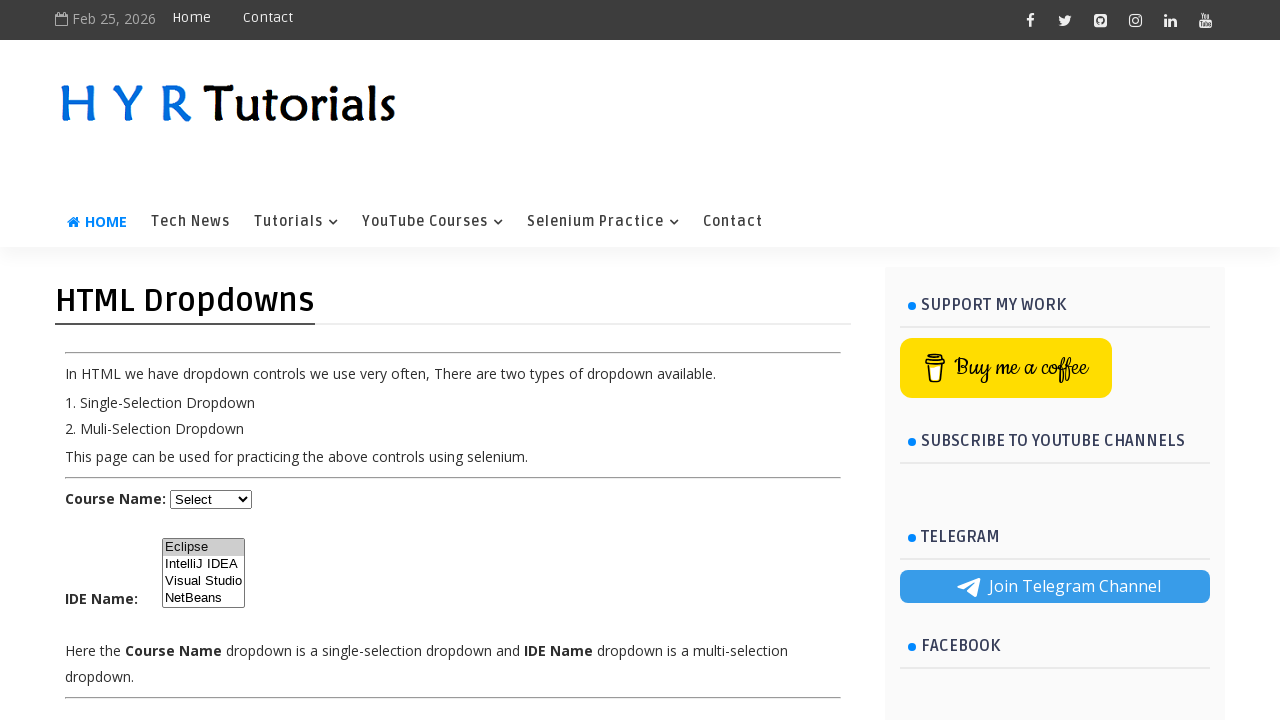

Selected NetBeans option by value 'nb' on #ide
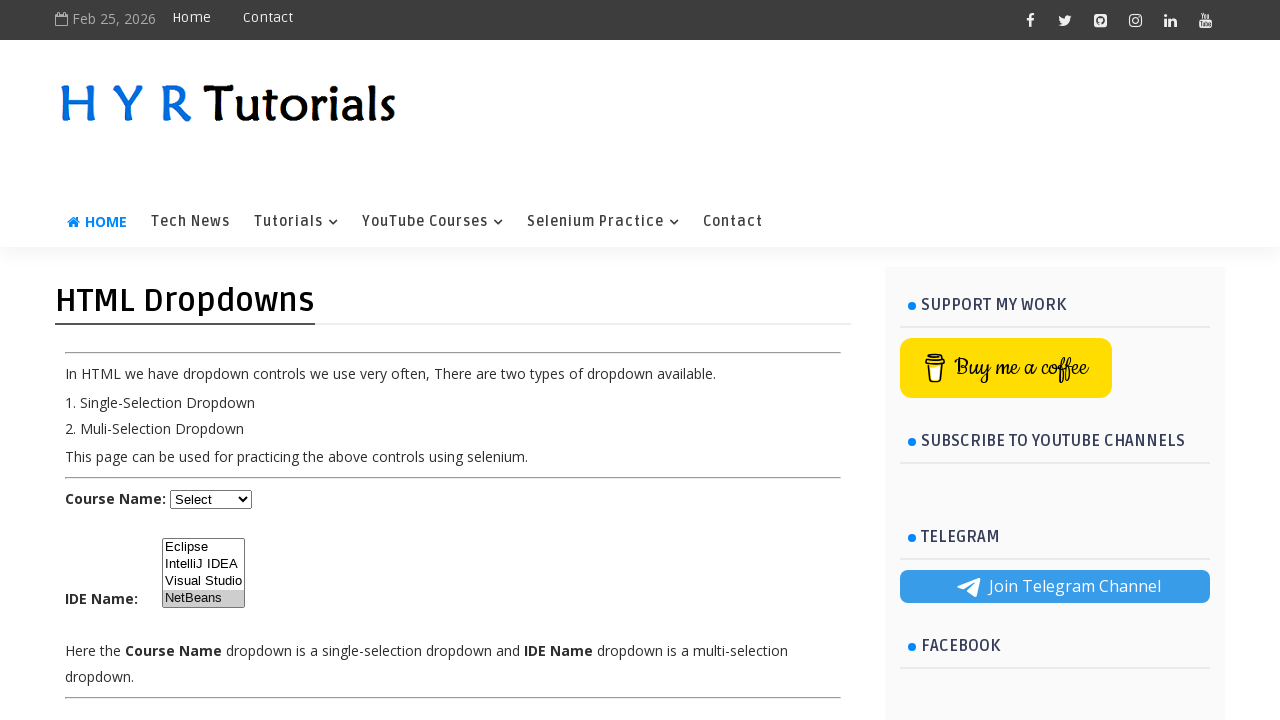

Selected second option by index (1) in multi-select on #ide
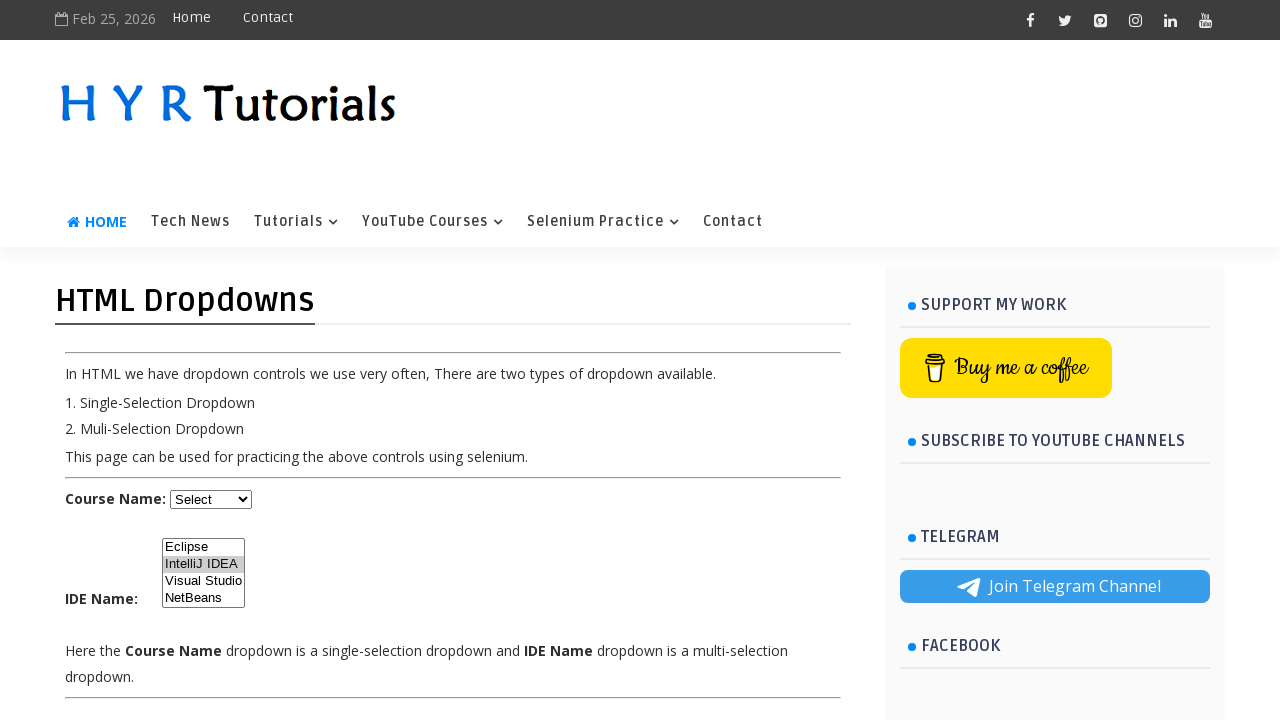

Deselected other options and maintained only first option selected on #ide
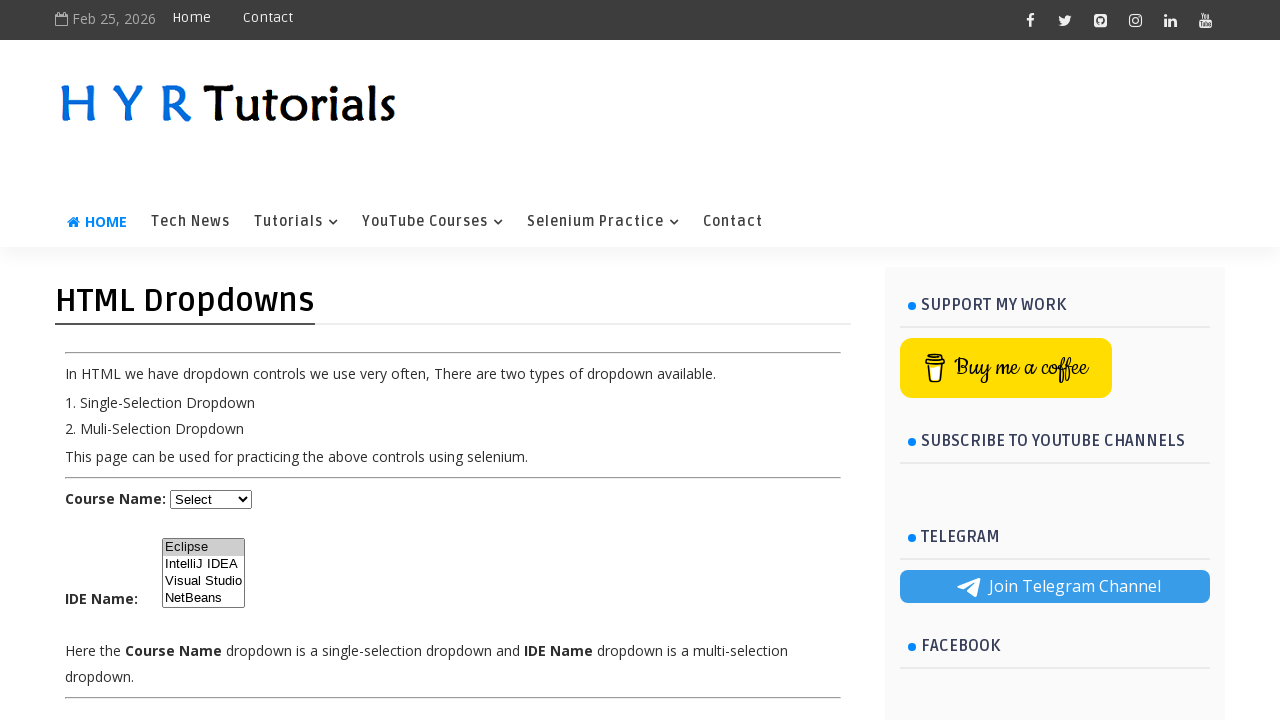

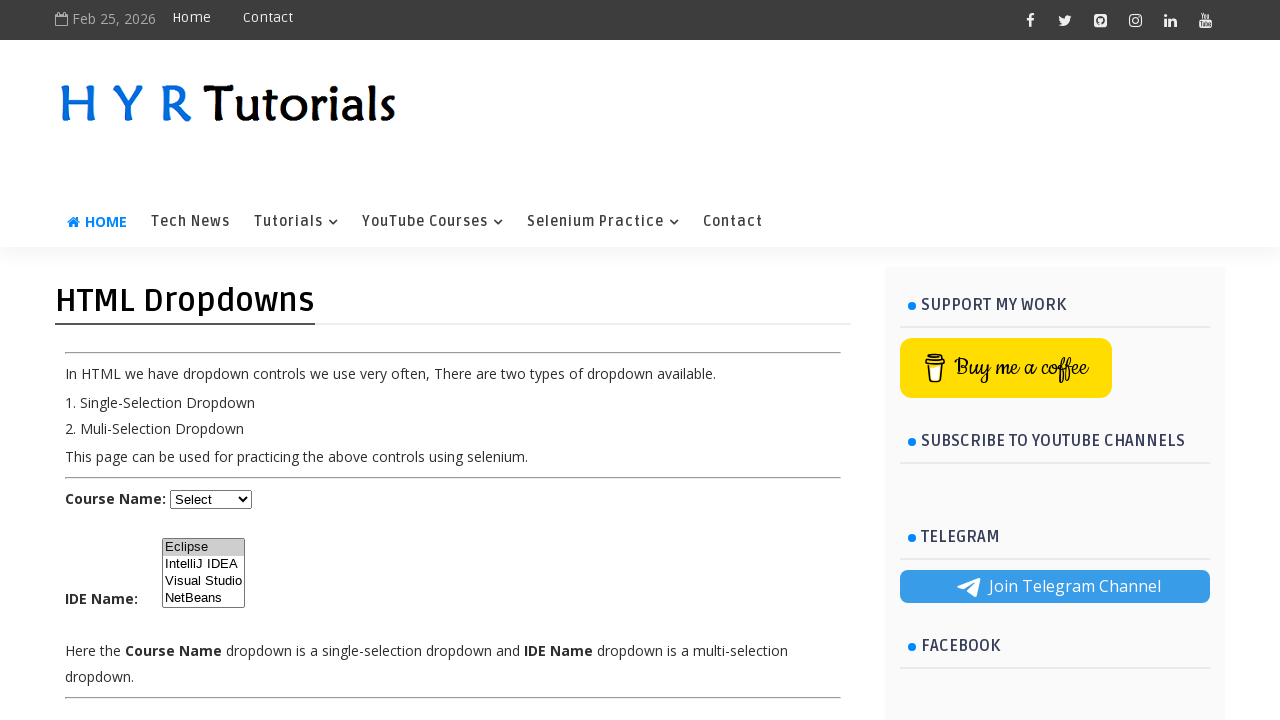